Tests interaction with HTML form elements including filling a text input, selecting radio buttons, and checking a checkbox on a practice page

Starting URL: https://awesomeqa.com/practice.html

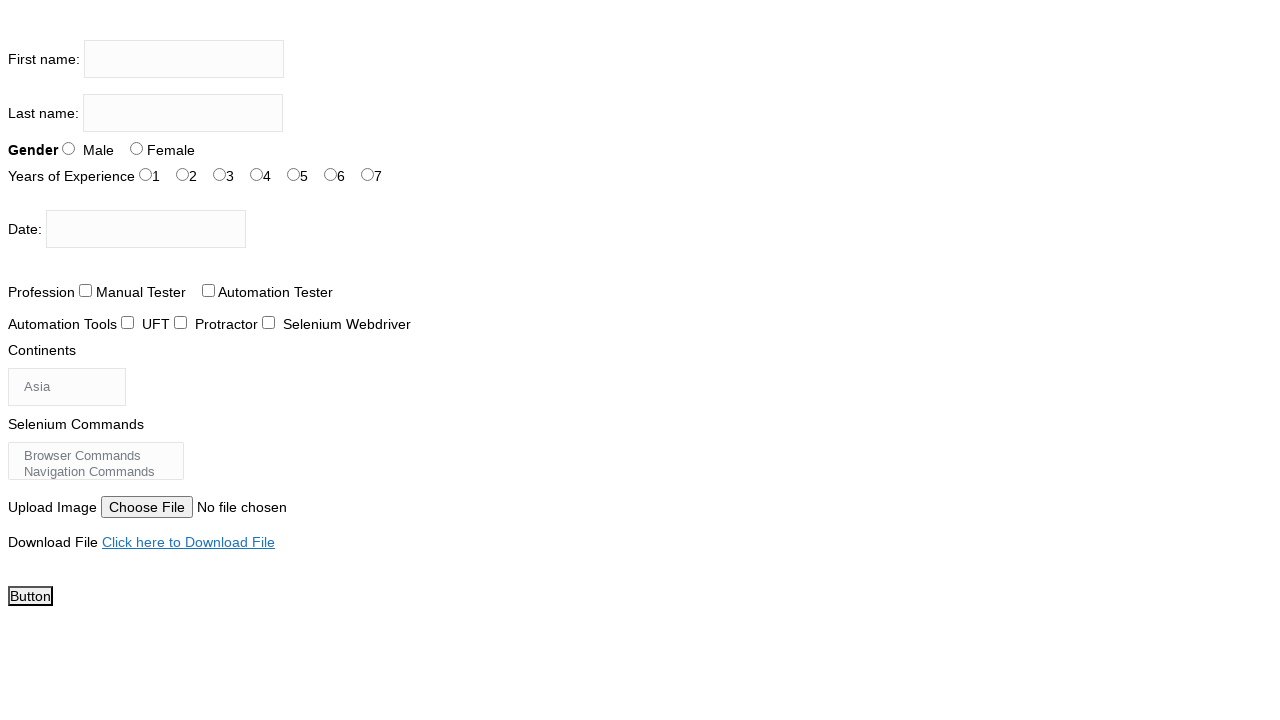

Filled firstname input field with 'The testing' on input[name='firstname']
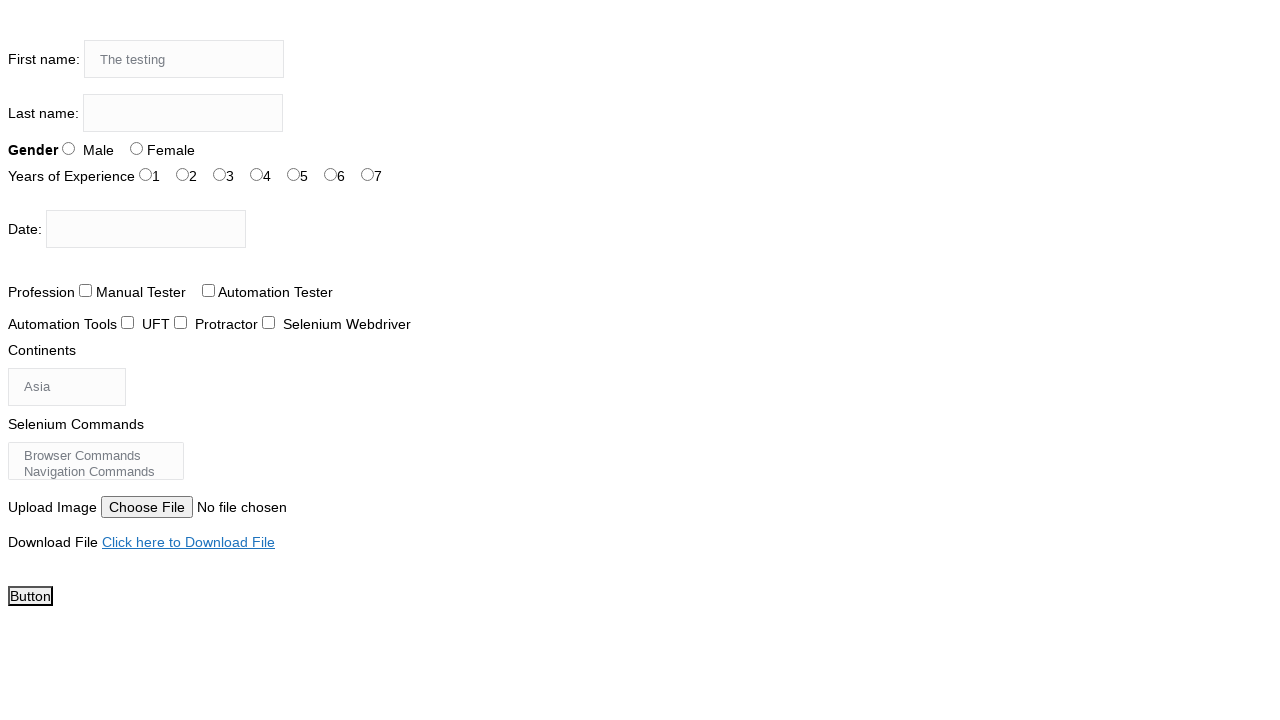

Selected first sex radio button at (68, 148) on #sex-0
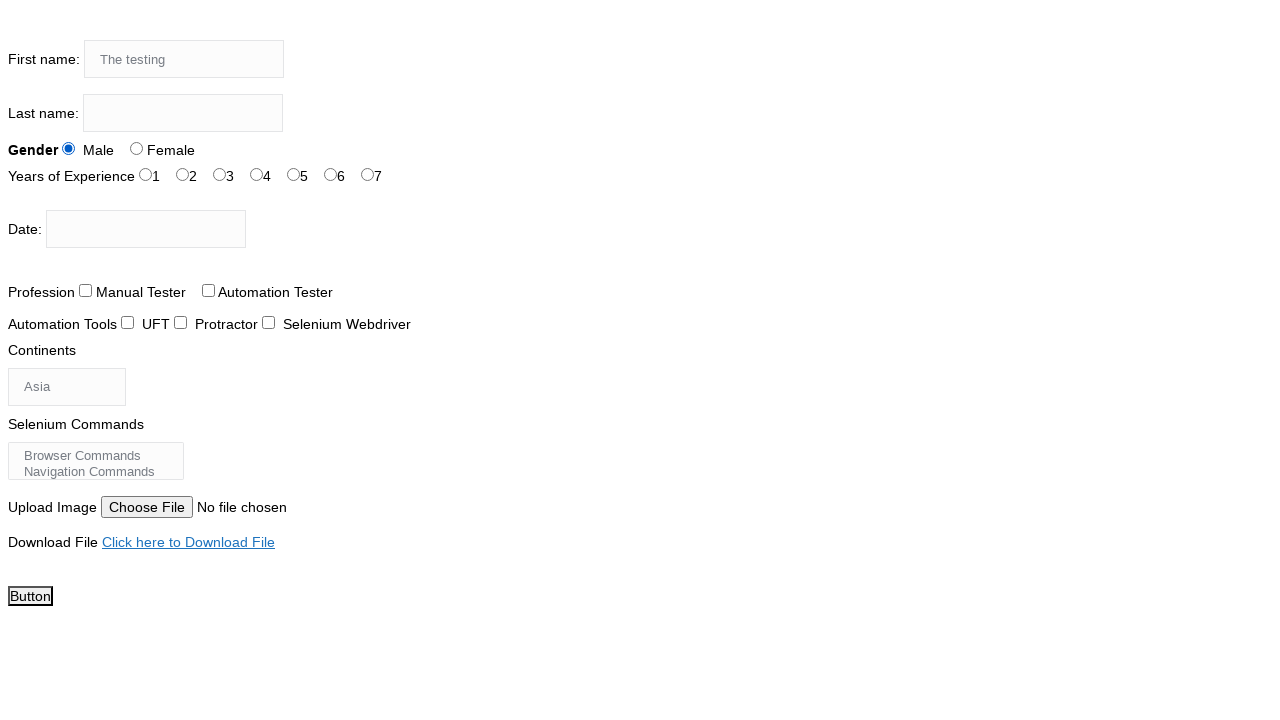

Selected experience radio button (exp-6) at (368, 174) on #exp-6
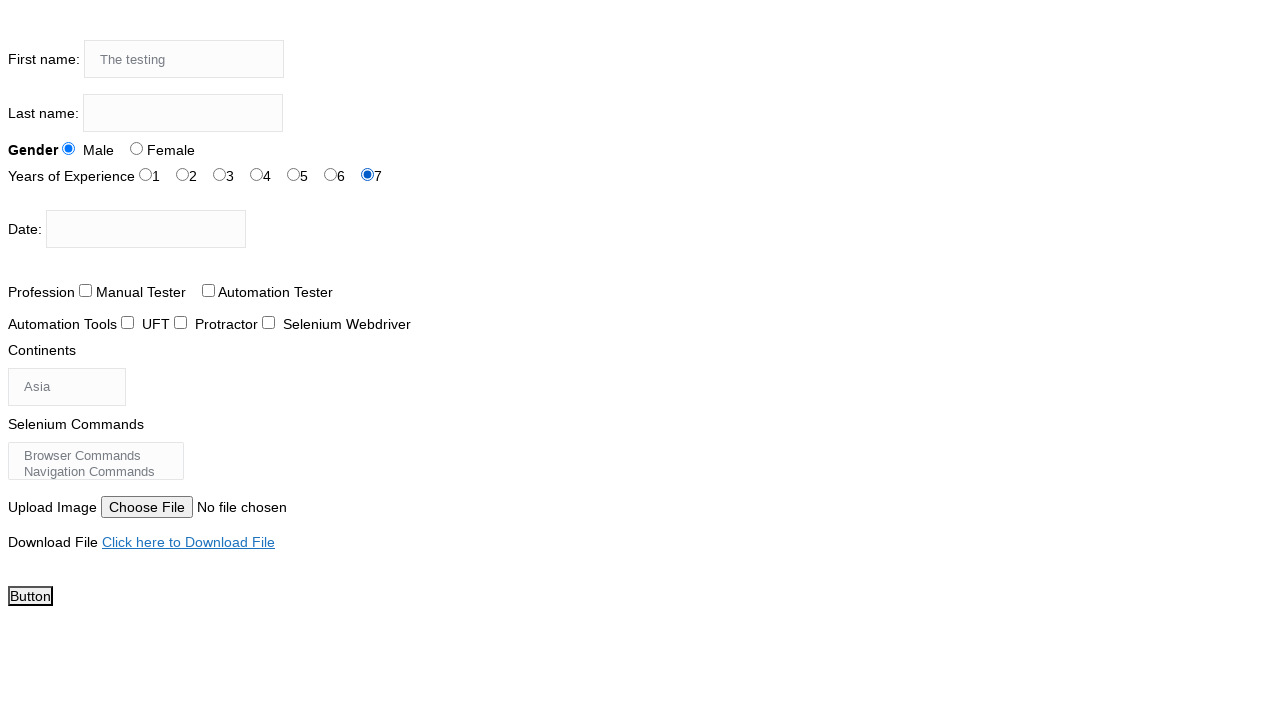

Checked profession checkbox at (208, 290) on #profession-1
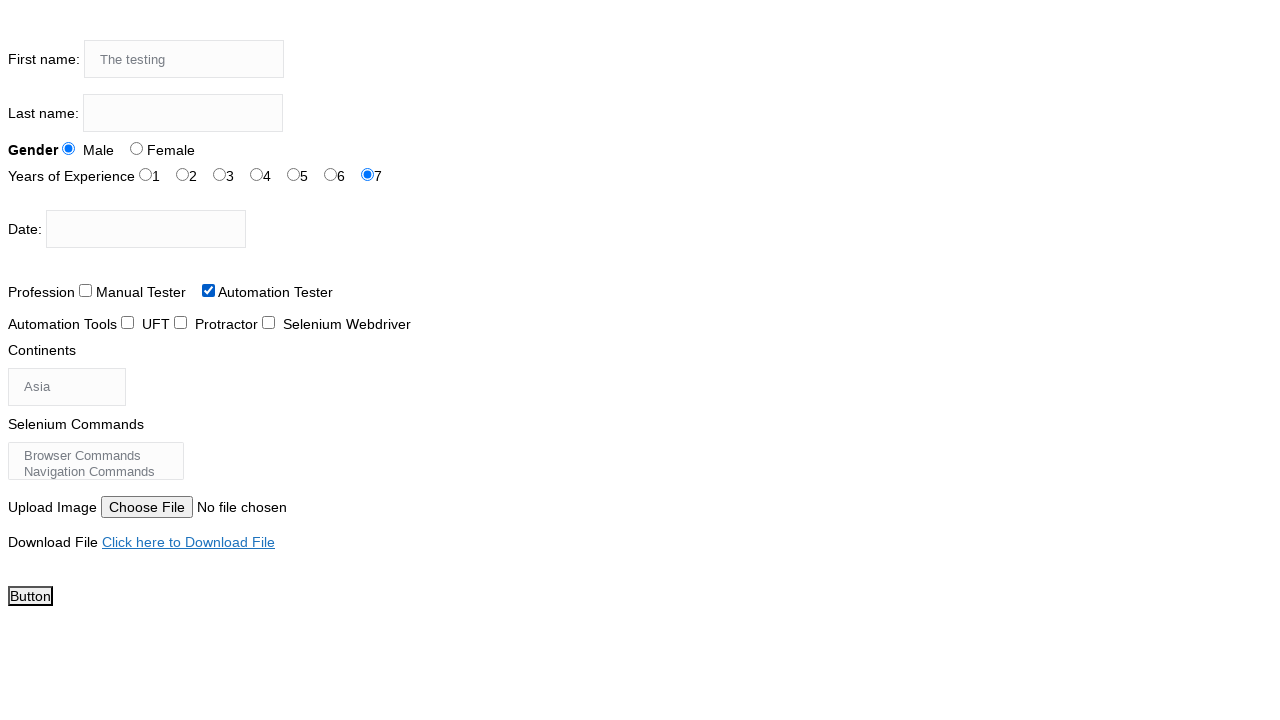

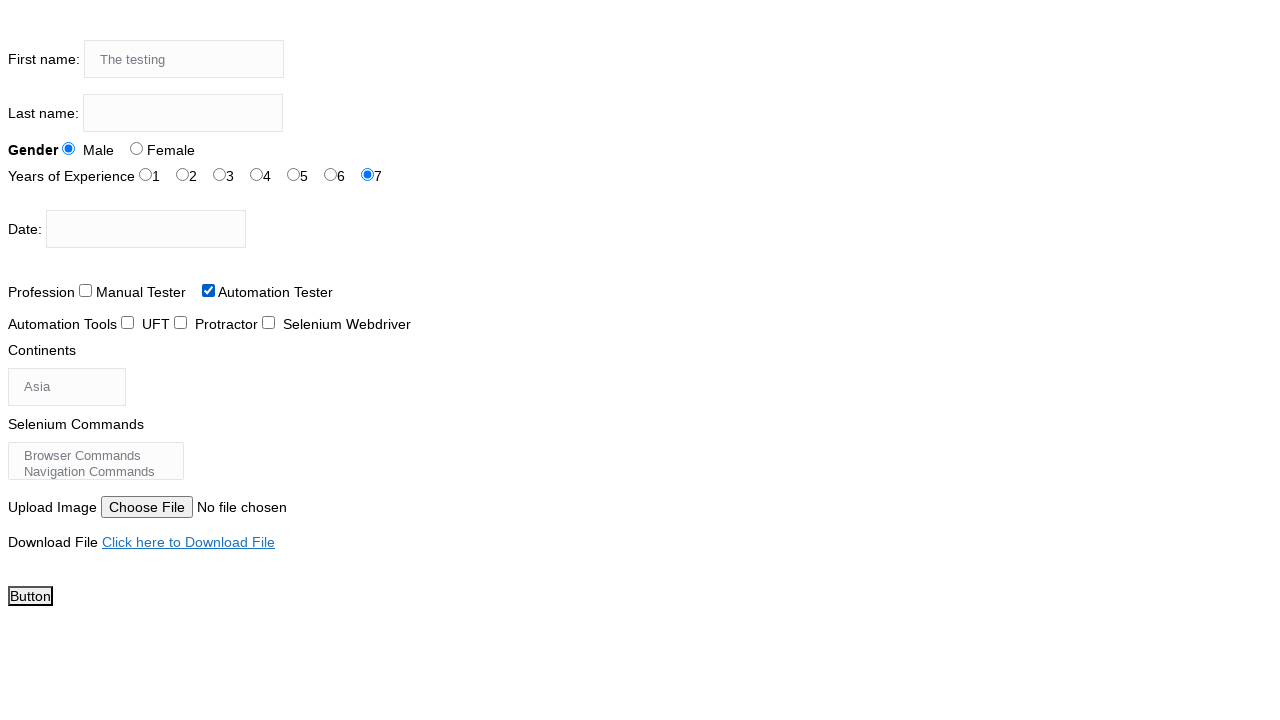